Tests a calculator demo application by entering two numbers in input fields, clicking the calculate button, and verifying the result is displayed

Starting URL: http://juliemr.github.io/protractor-demo/

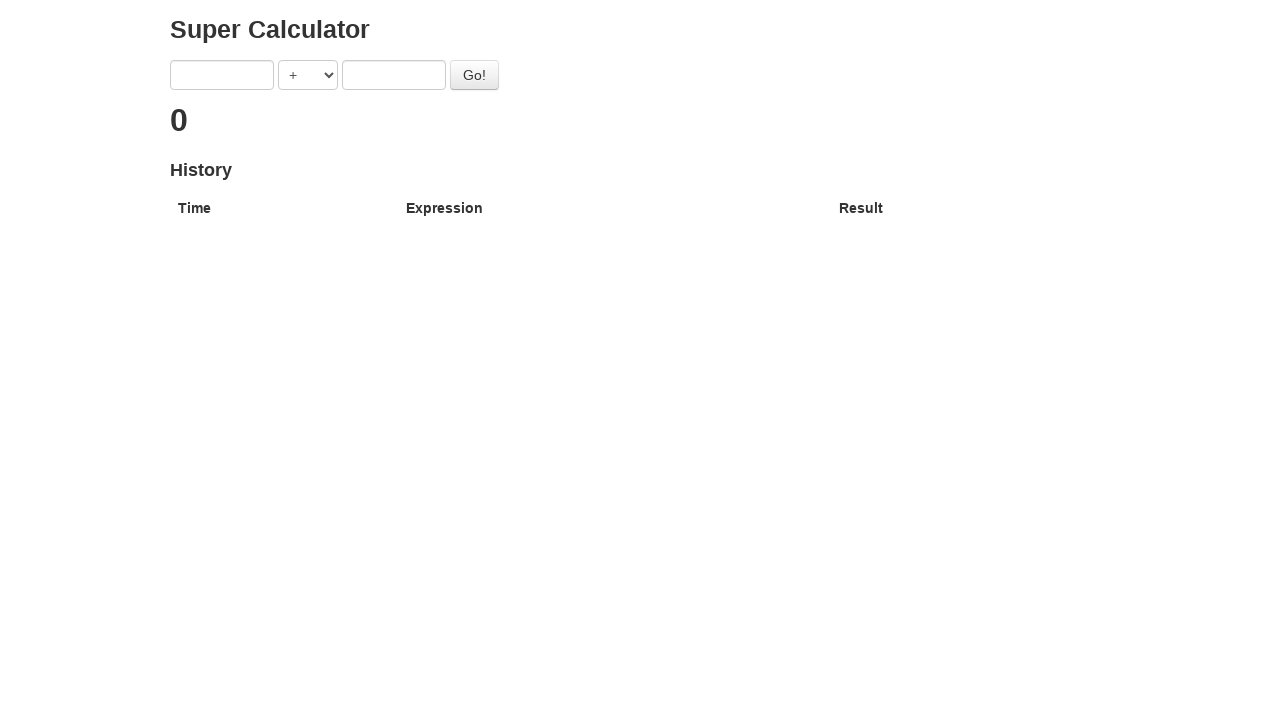

Filled first input field with '1' on input[ng-model='first']
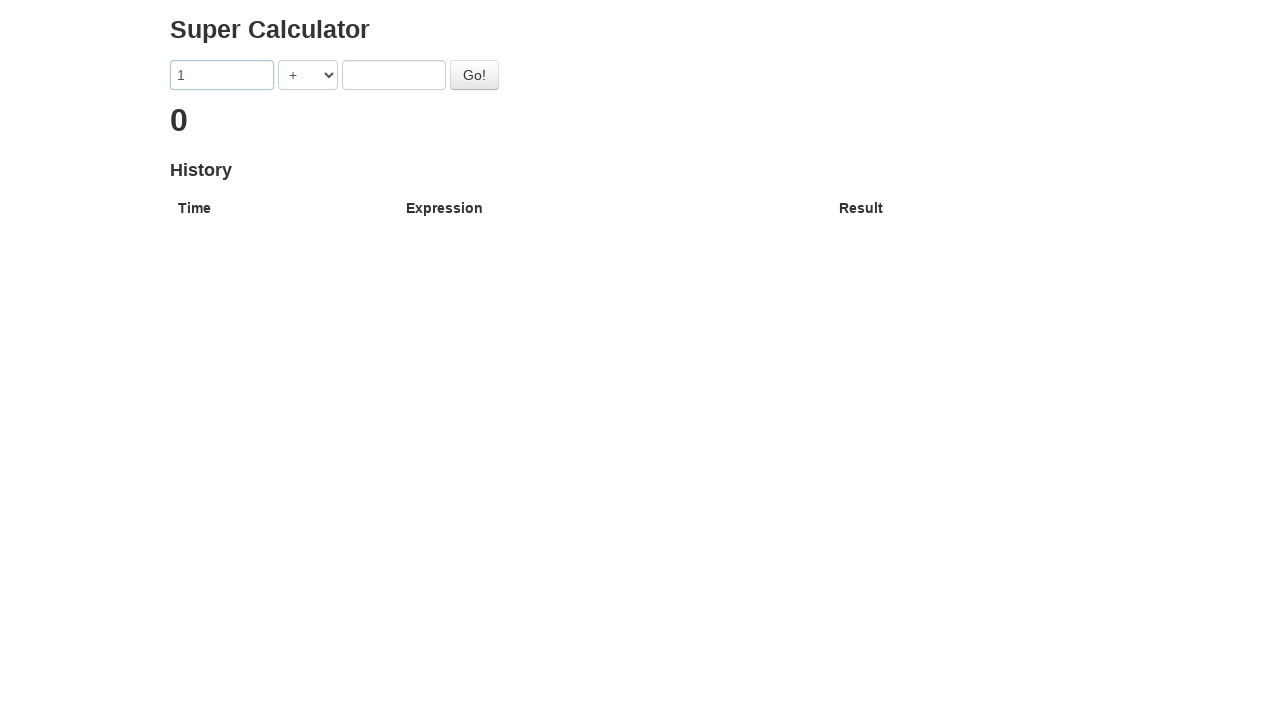

Filled second input field with '2' on input[ng-model='second']
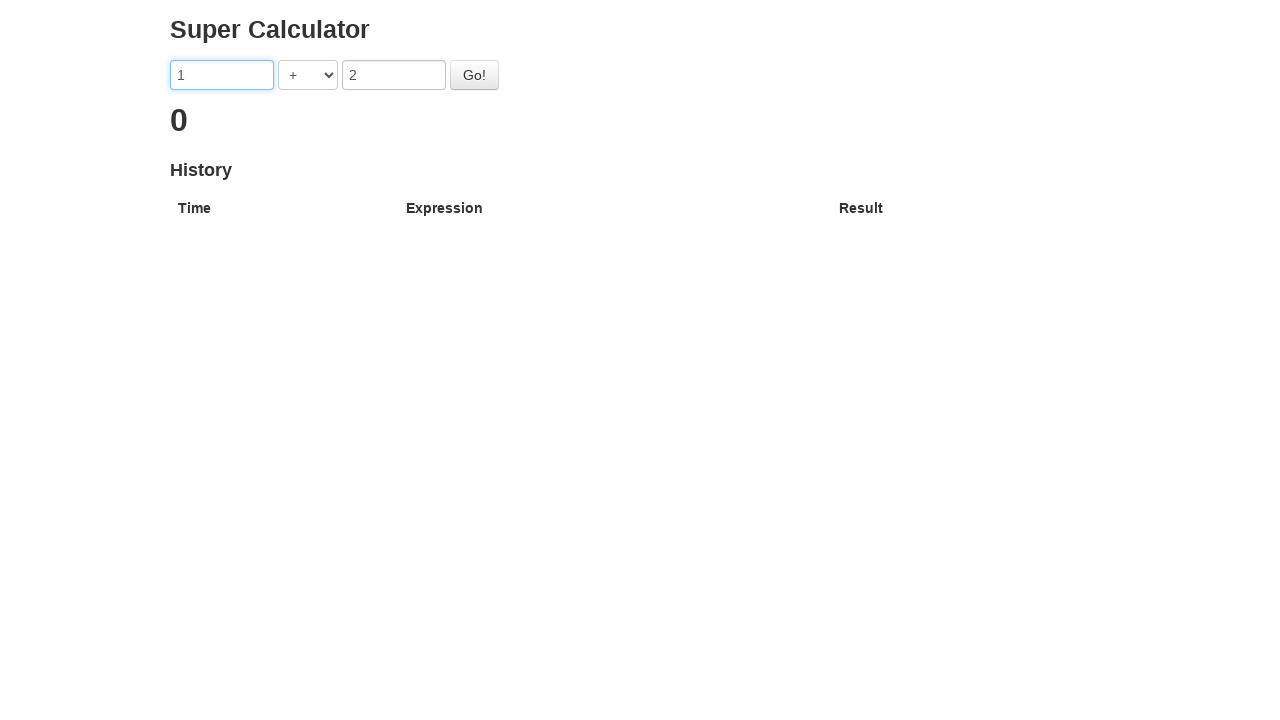

Clicked Go button to calculate the result at (474, 75) on #gobutton
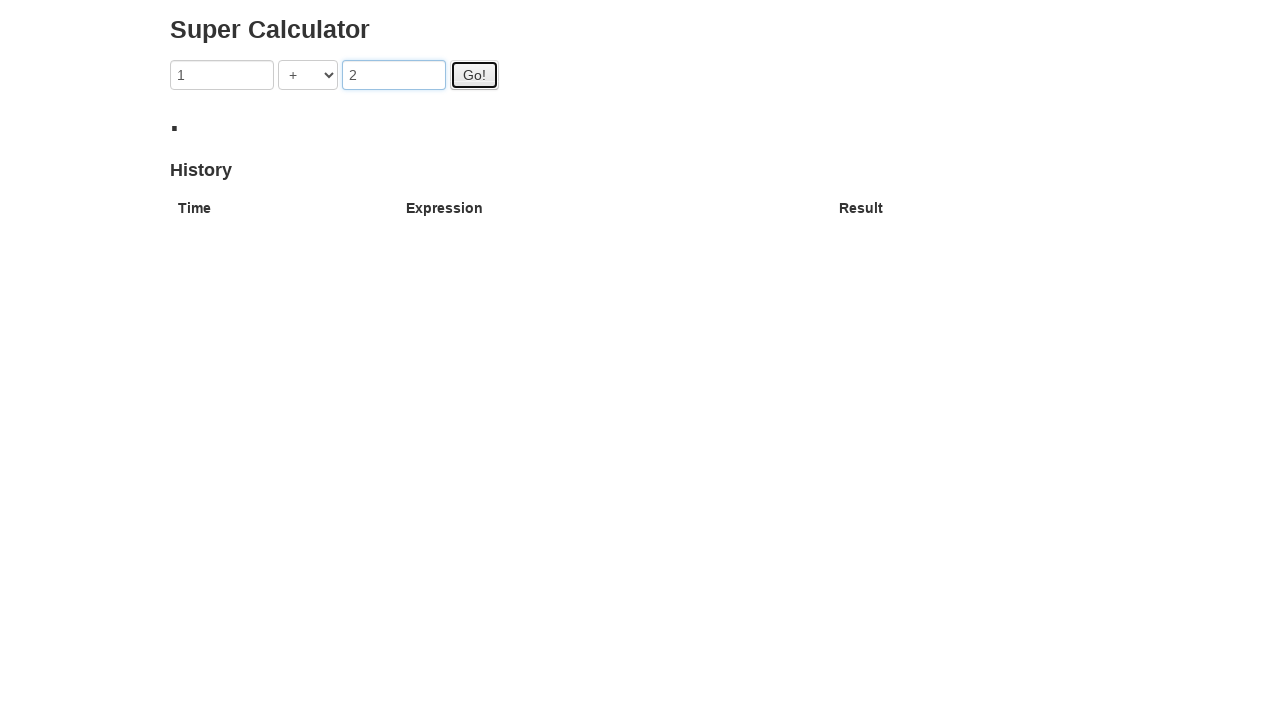

Verified result is displayed in the calculator
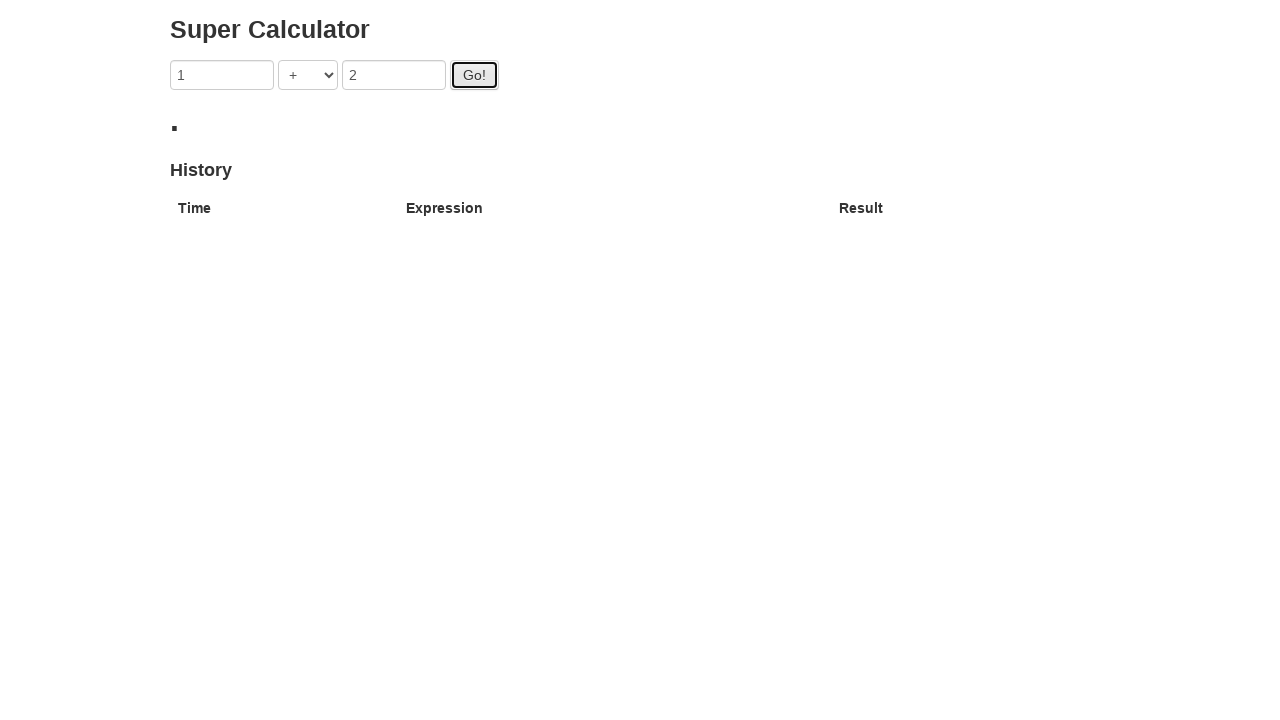

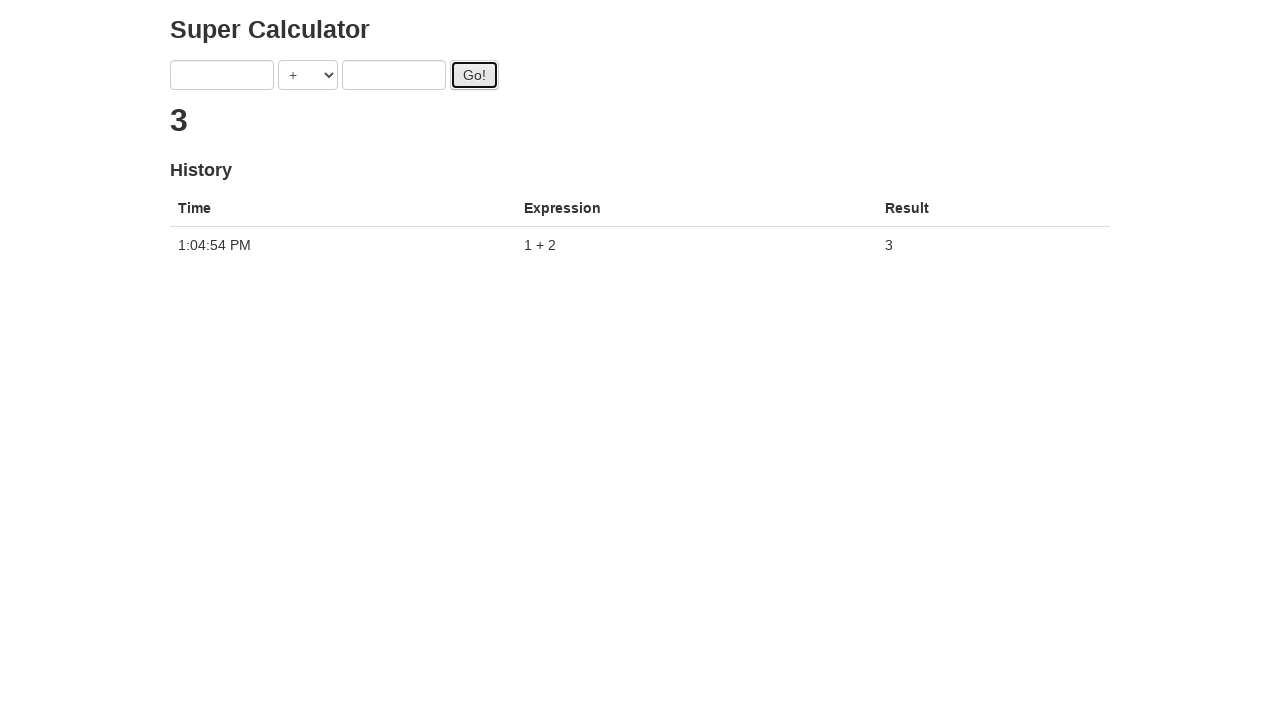